Tests a laminate flooring calculator by entering room dimensions (4.4x5.5m), laminate specifications (1600x250mm), and other parameters, then verifies the calculated results.

Starting URL: https://masterskayapola.ru/kalkulyator/laminata.html

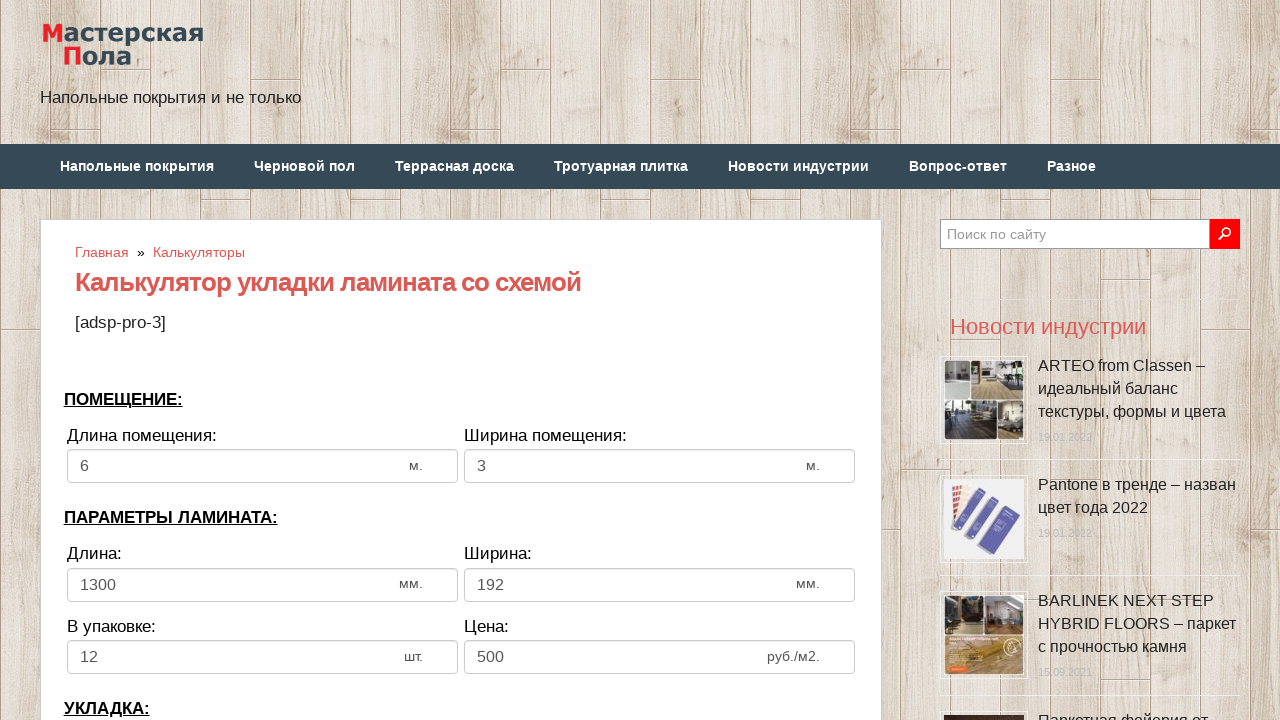

Clicked on room width input field at (262, 466) on input[name='calc_roomwidth']
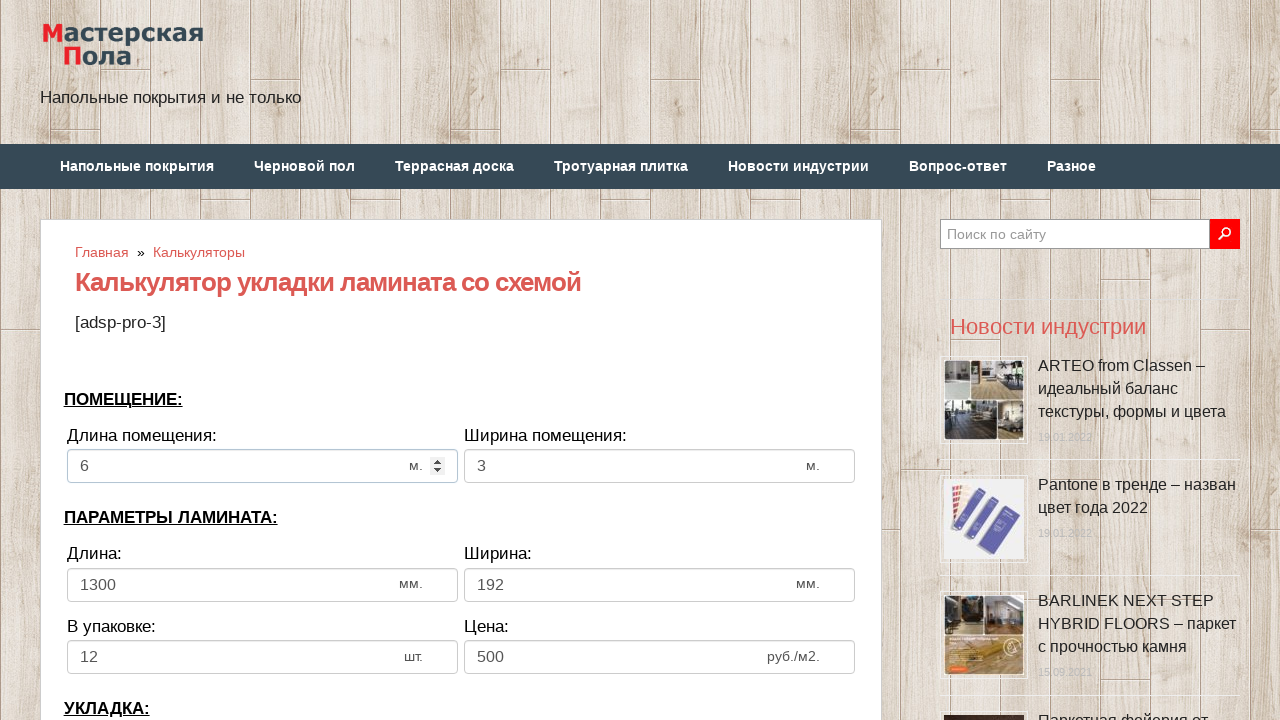

Entered room width value: 4.4m on input[name='calc_roomwidth']
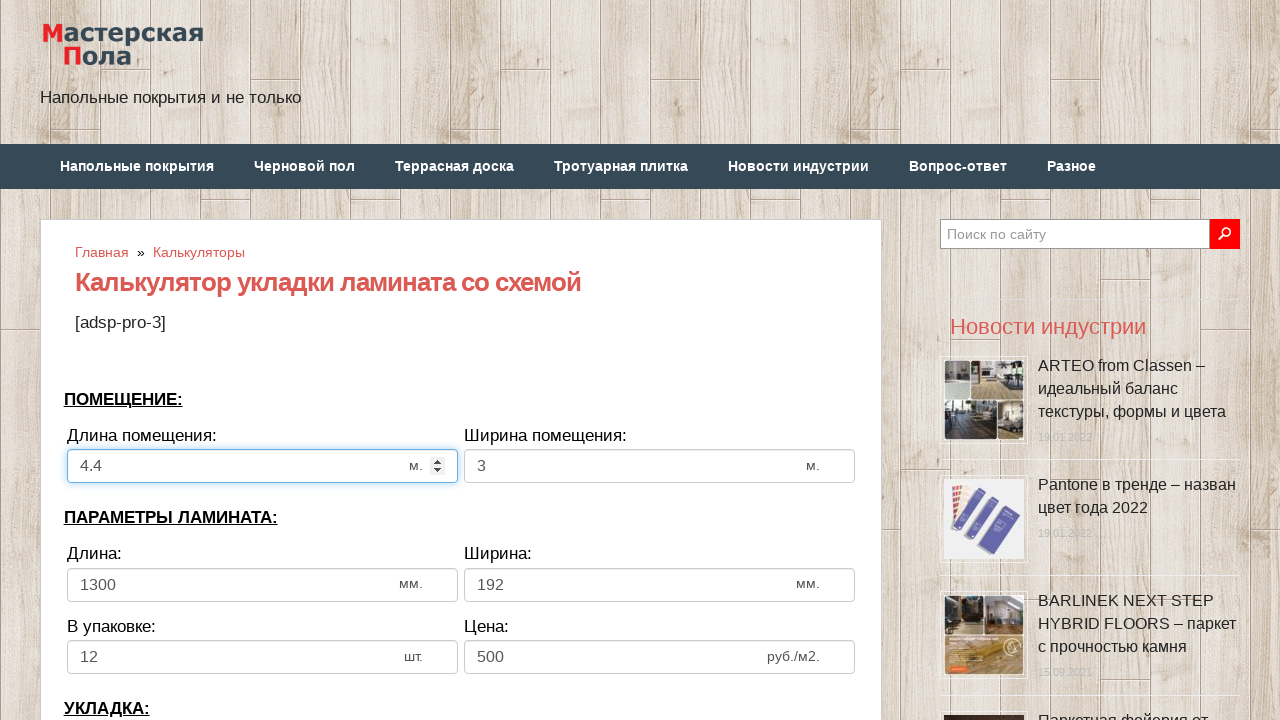

Clicked on room height input field at (660, 466) on input[name='calc_roomheight']
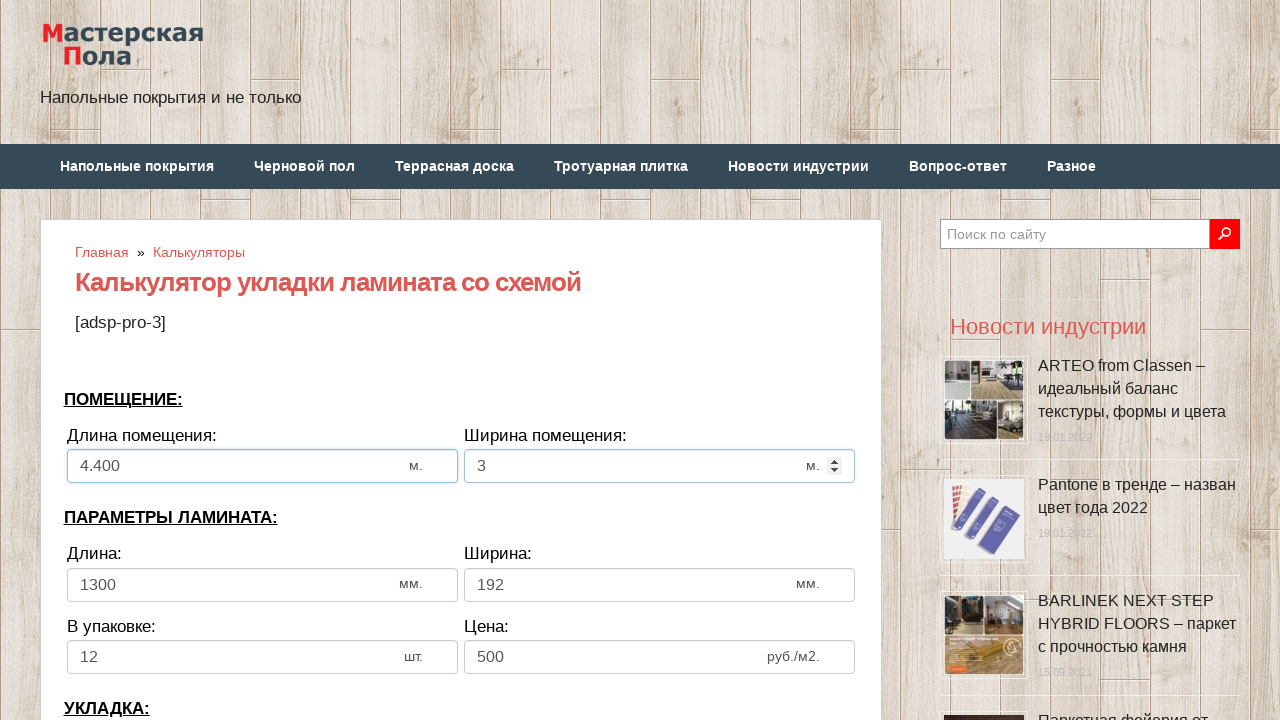

Entered room height value: 5.5m on input[name='calc_roomheight']
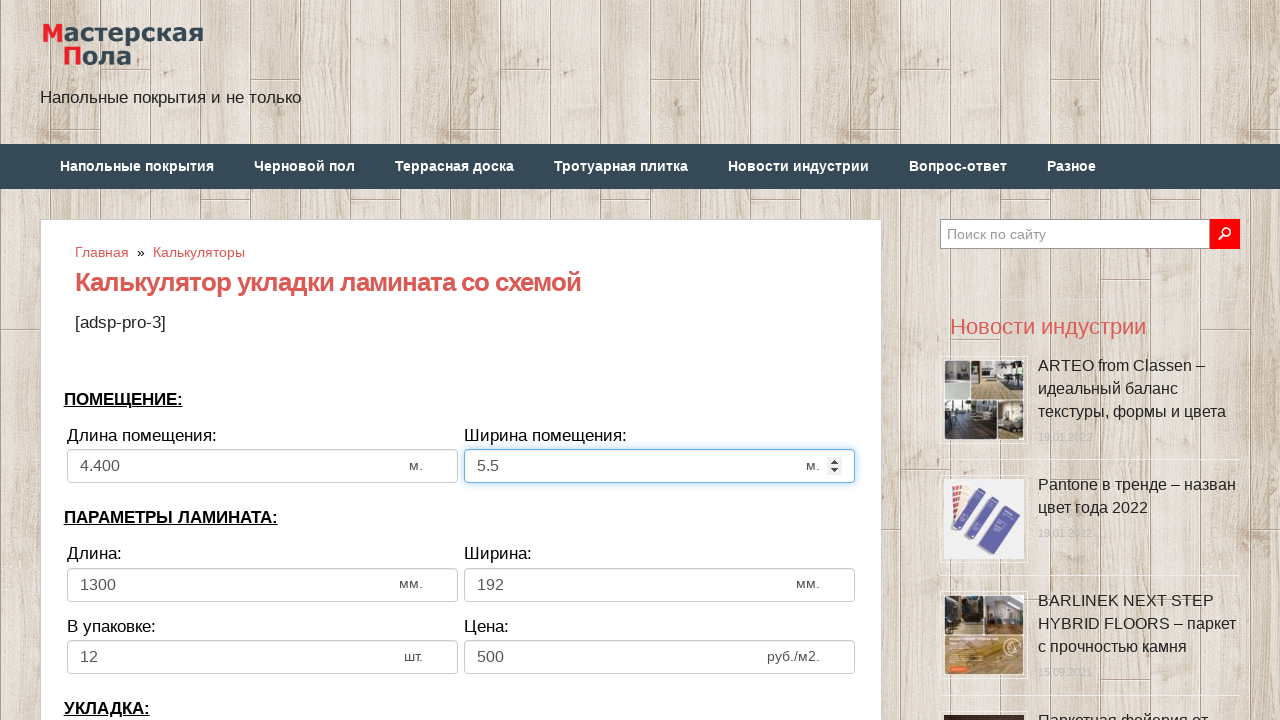

Clicked on laminate width input field at (262, 585) on input[name='calc_lamwidth']
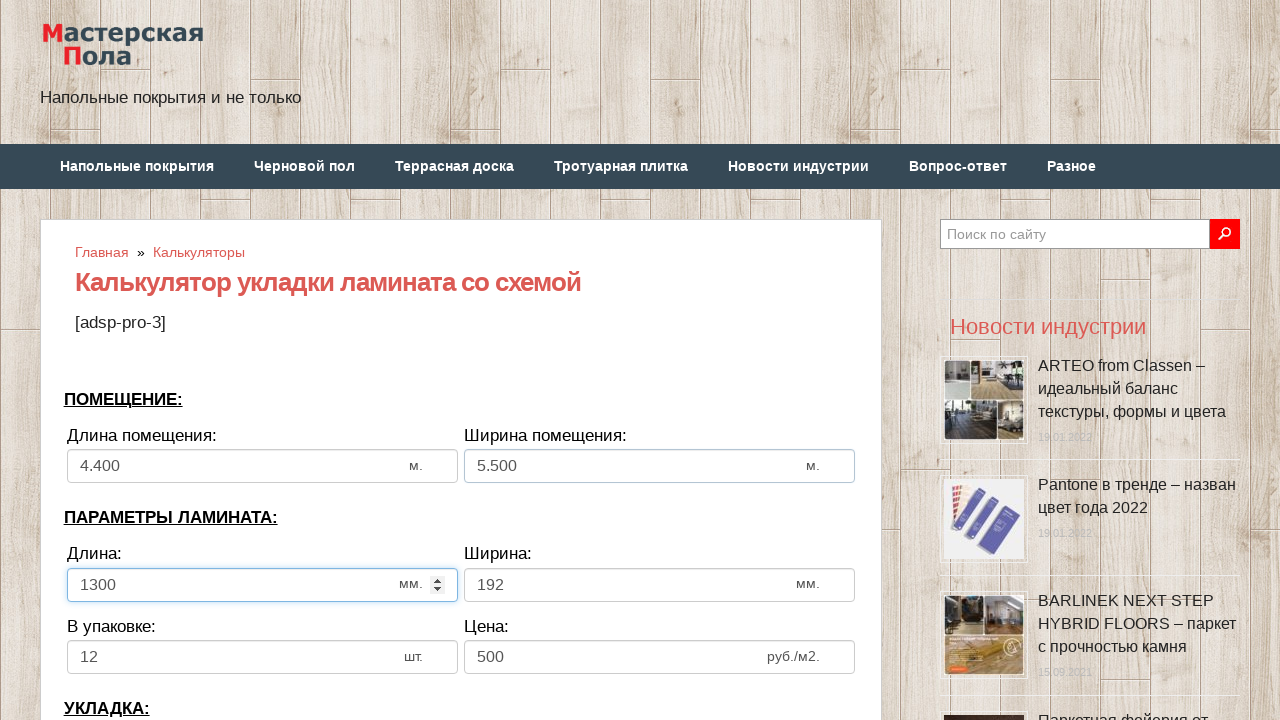

Entered laminate width value: 1600mm on input[name='calc_lamwidth']
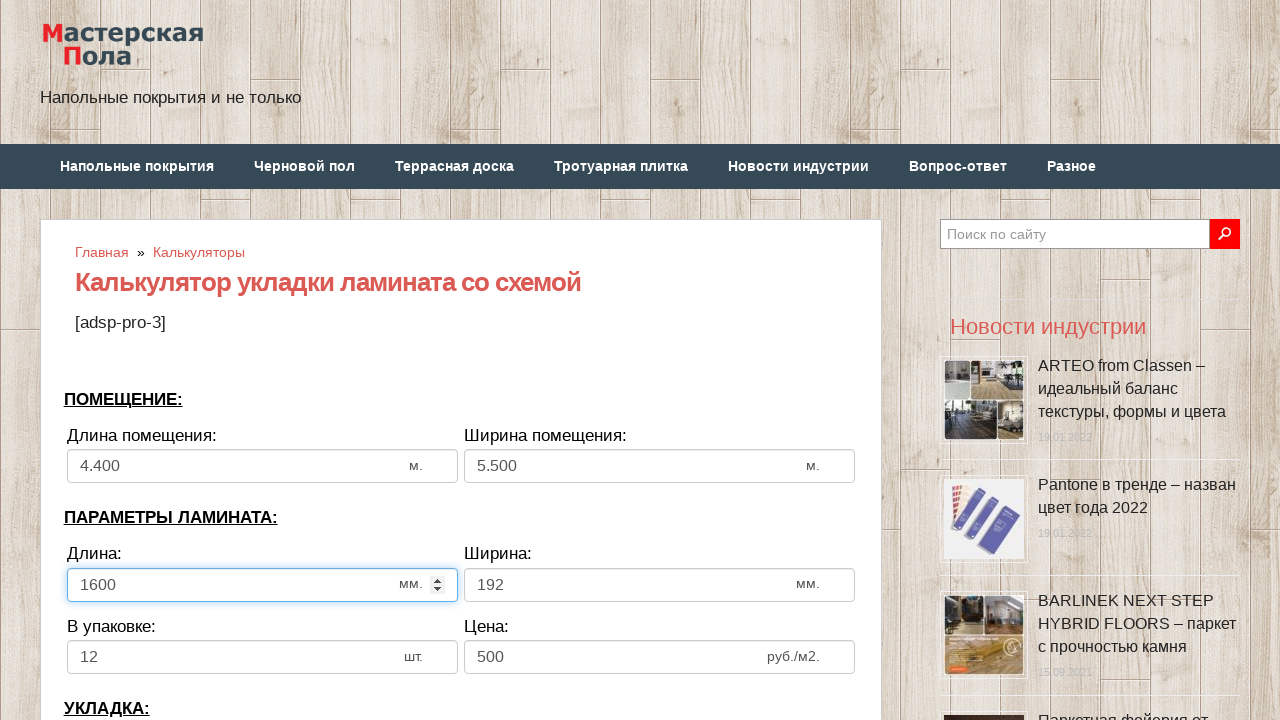

Clicked on laminate height input field at (660, 585) on input[name='calc_lamheight']
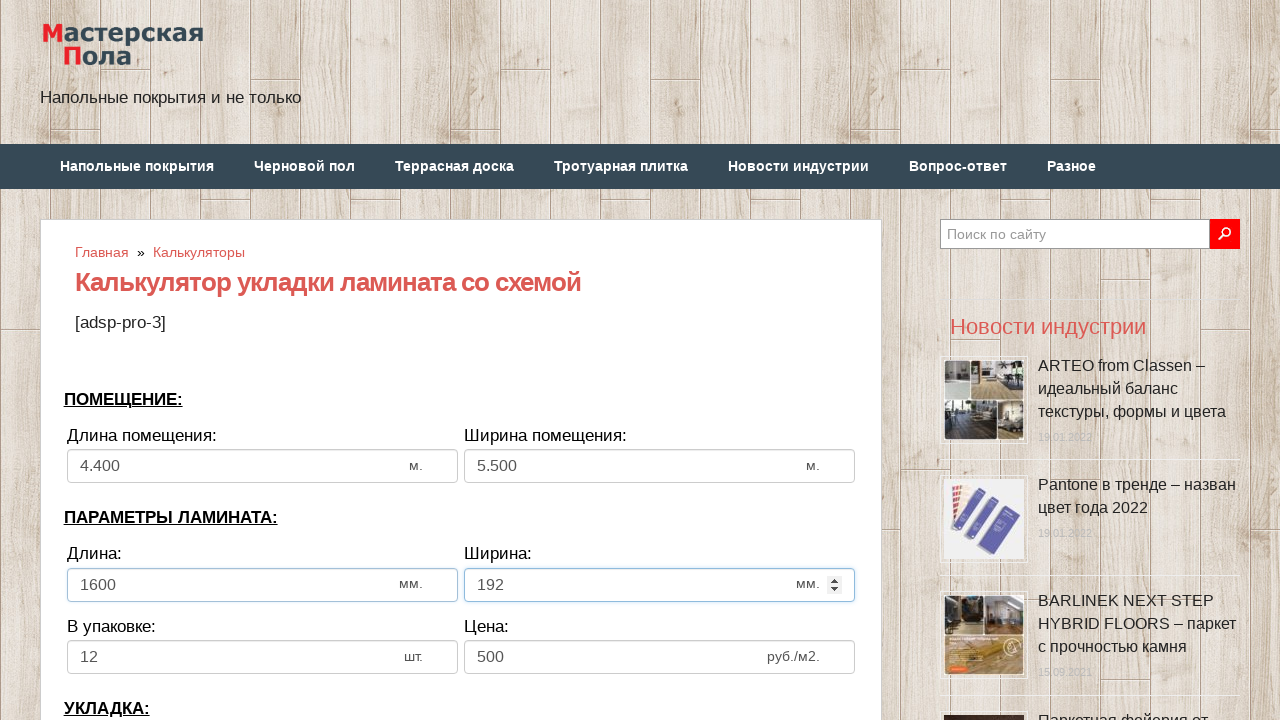

Entered laminate height value: 250mm on input[name='calc_lamheight']
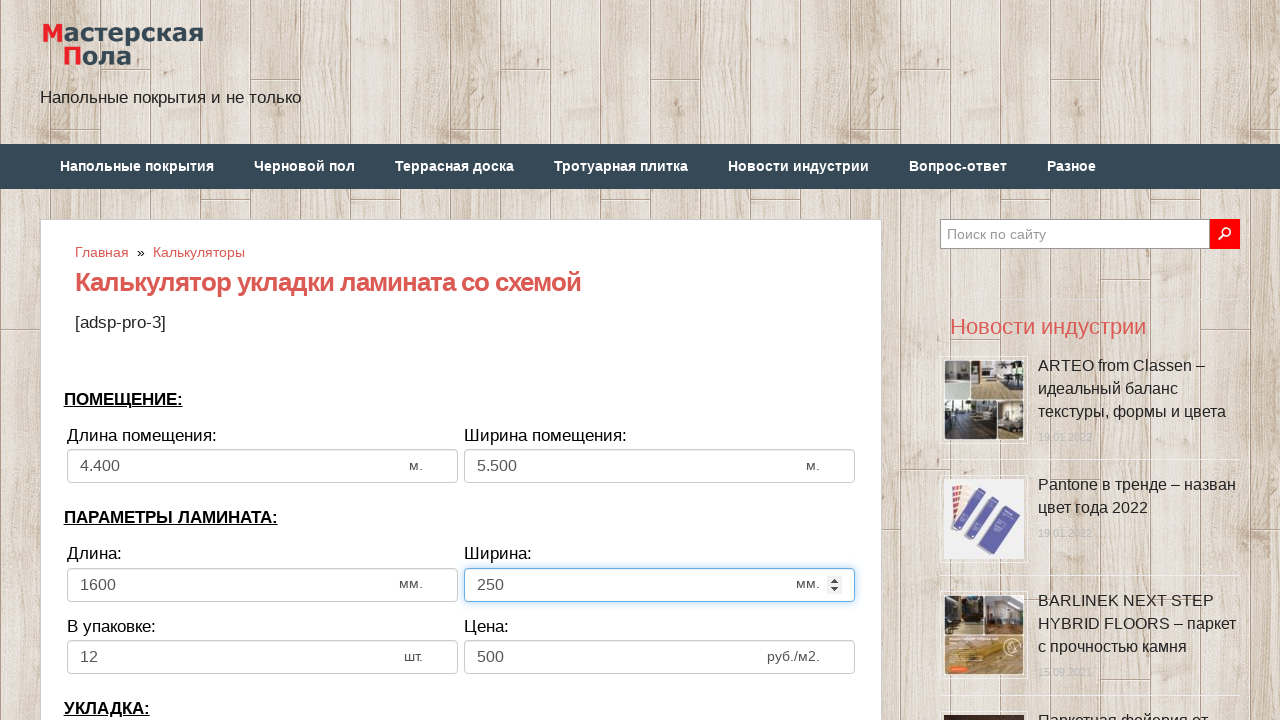

Clicked on pieces in pack input field at (262, 657) on input[name='calc_inpack']
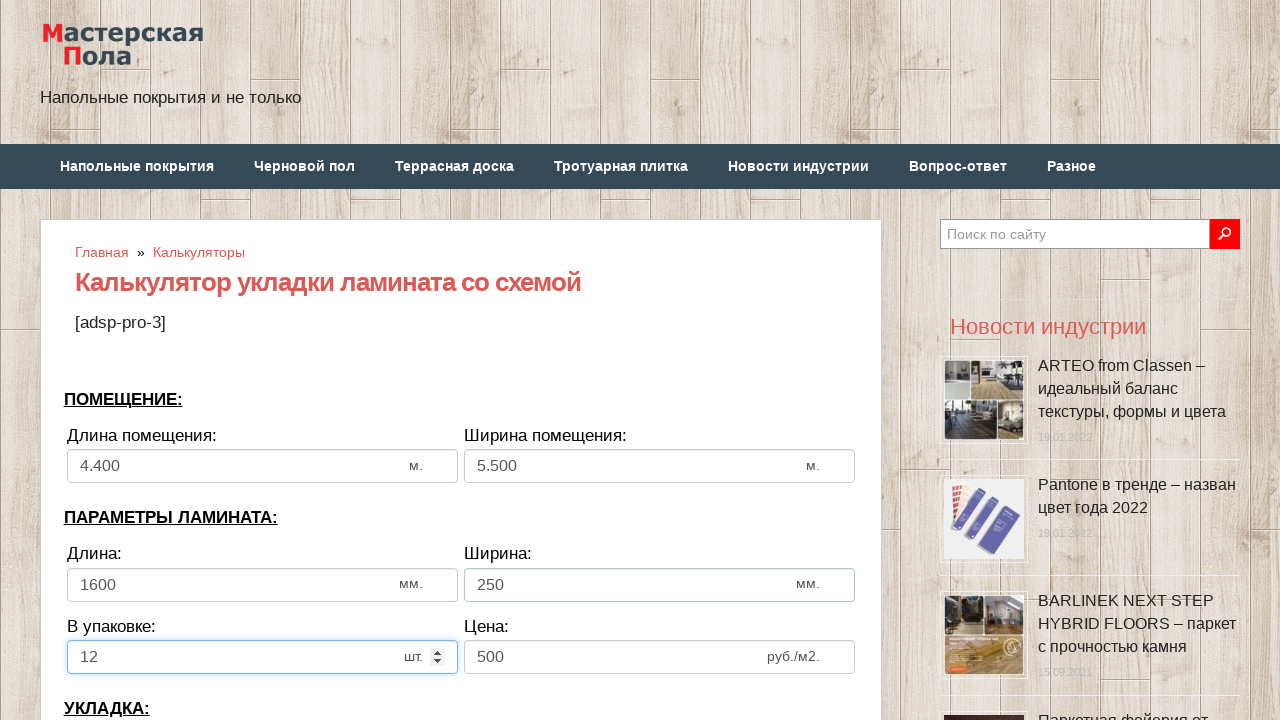

Entered pieces in pack value: 25 on input[name='calc_inpack']
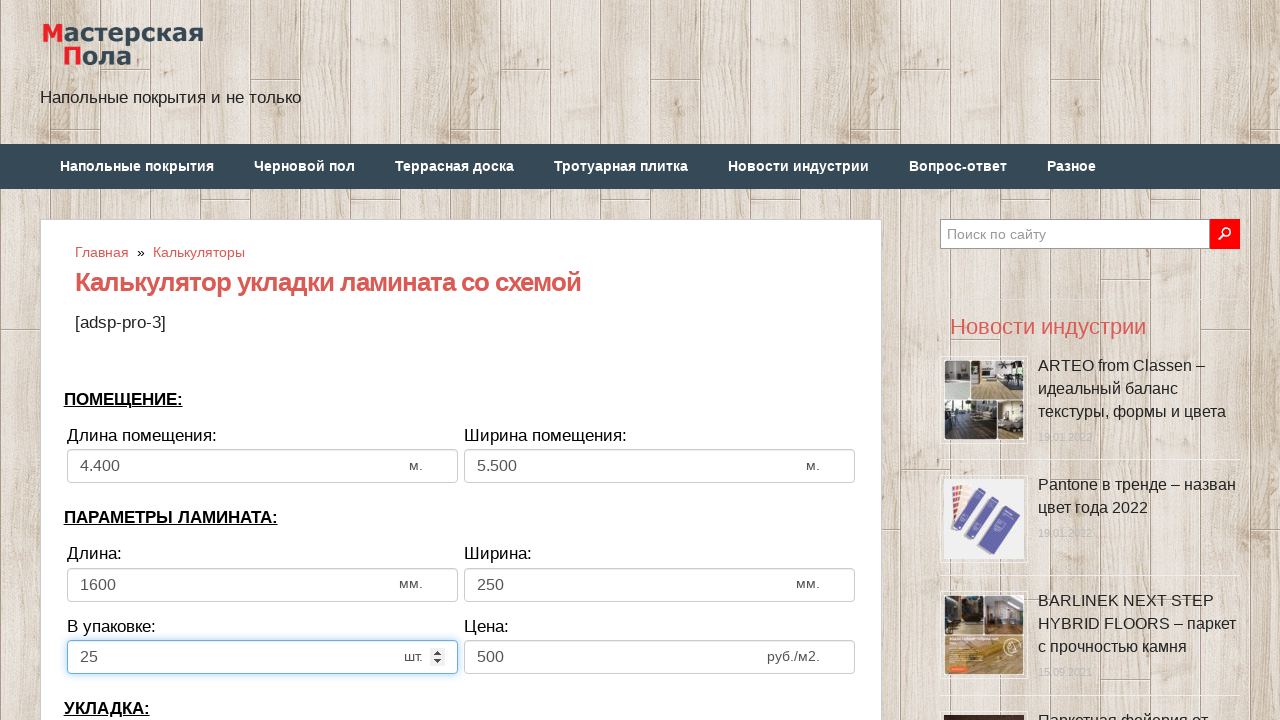

Clicked on price input field at (660, 657) on input[name='calc_price']
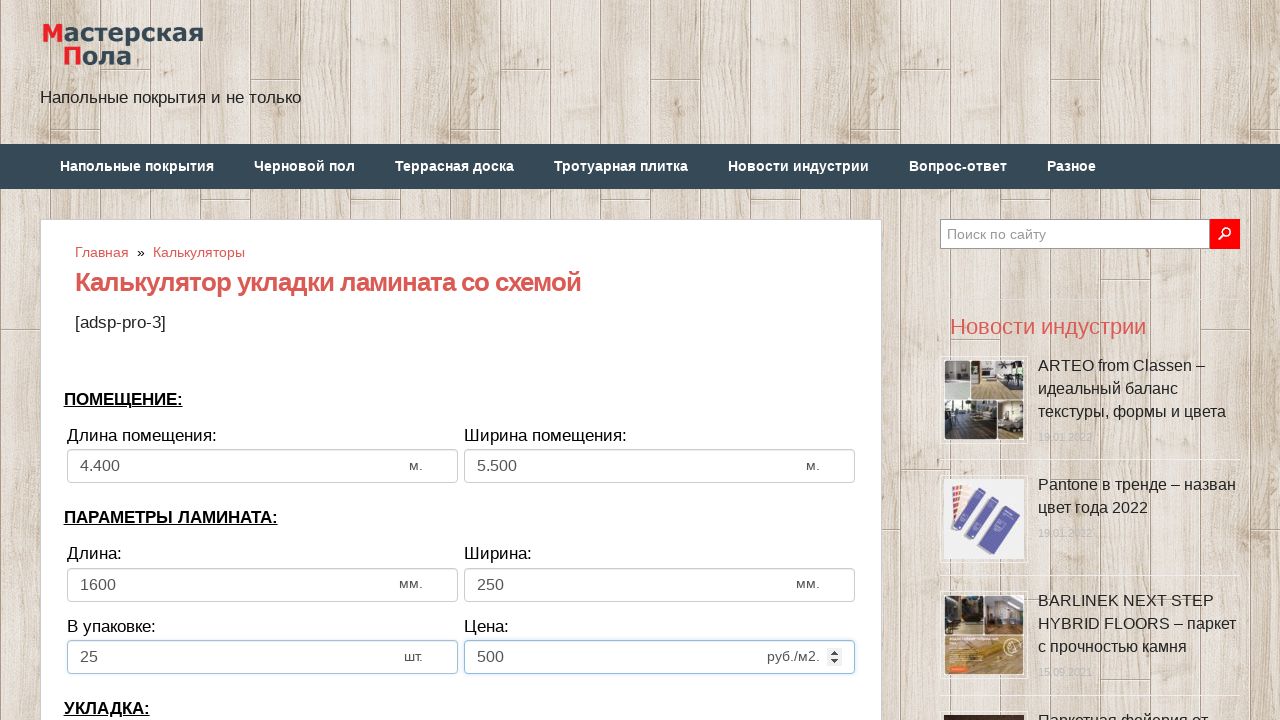

Entered price value: 850 on input[name='calc_price']
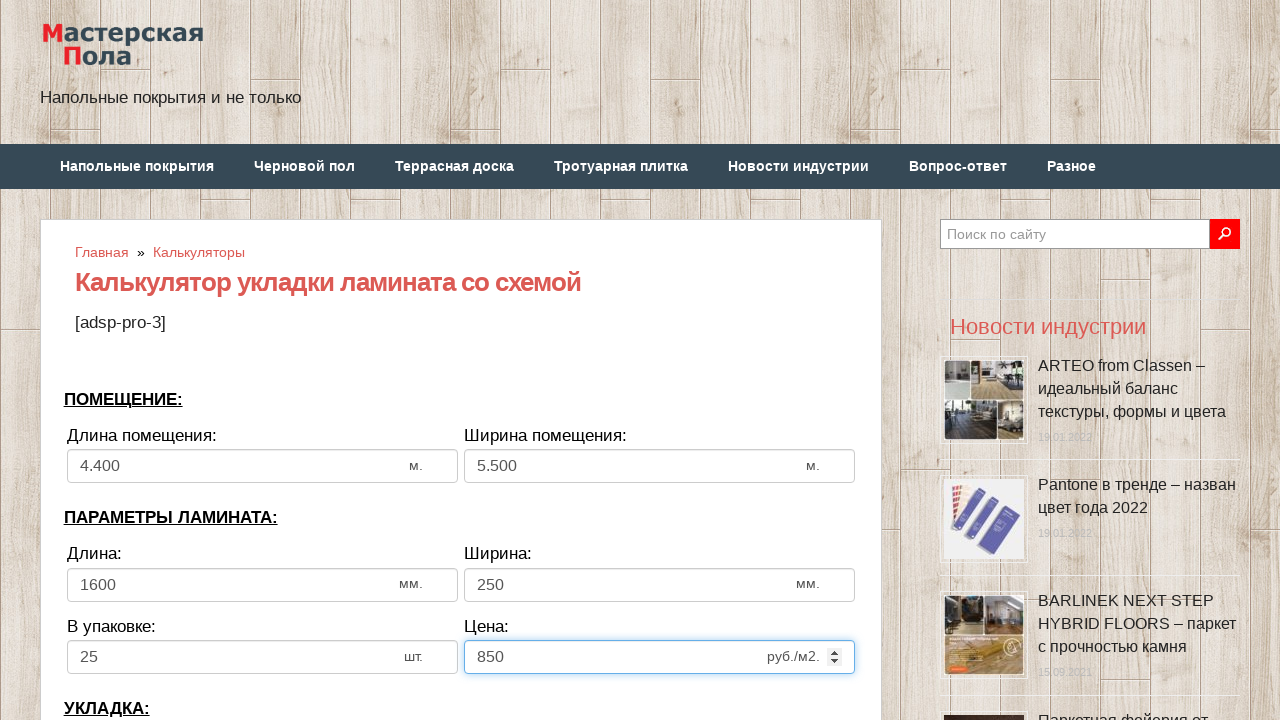

Selected laying direction: toh on select[name='calc_direct']
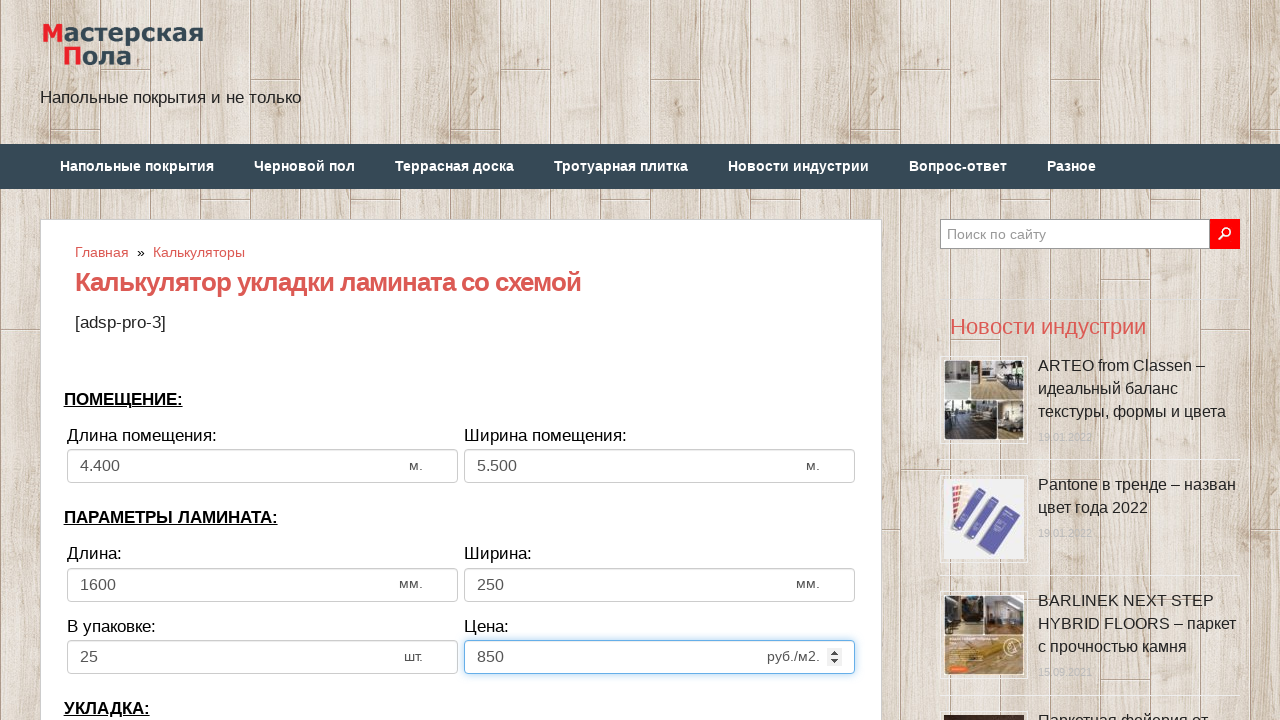

Clicked on bias/offset input field at (262, 361) on input[name='calc_bias']
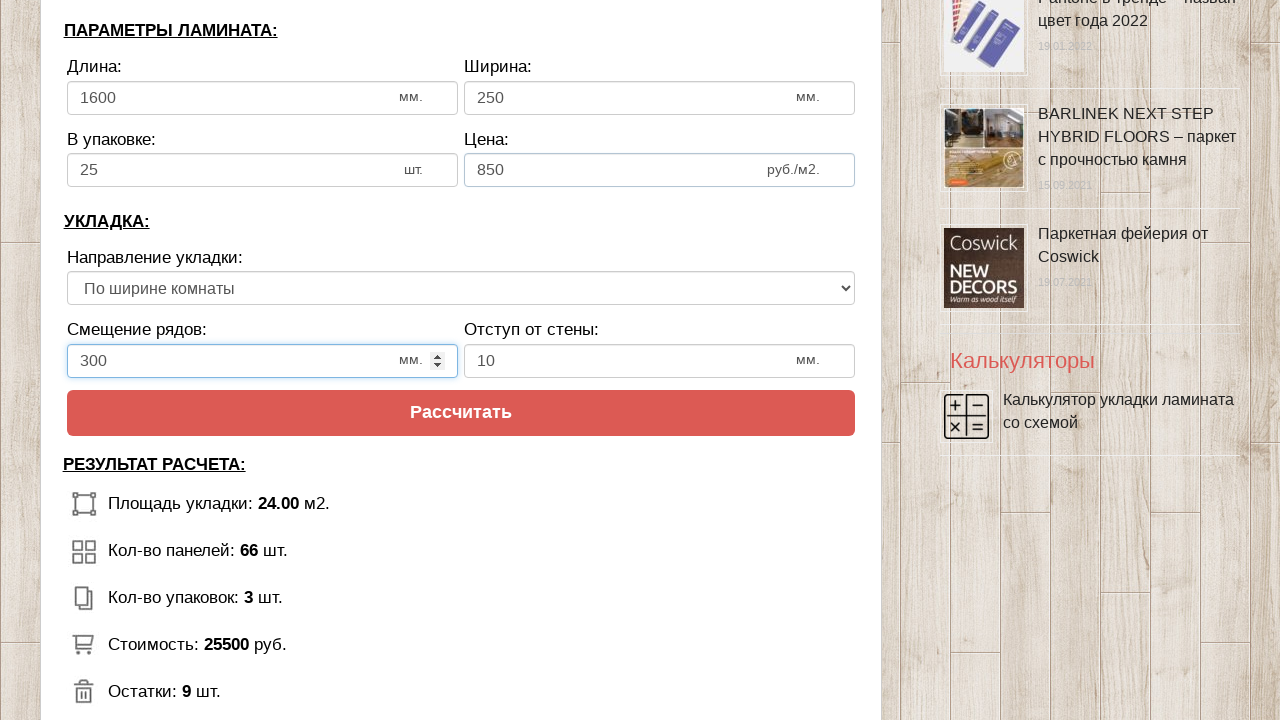

Entered bias/offset value: 650 on input[name='calc_bias']
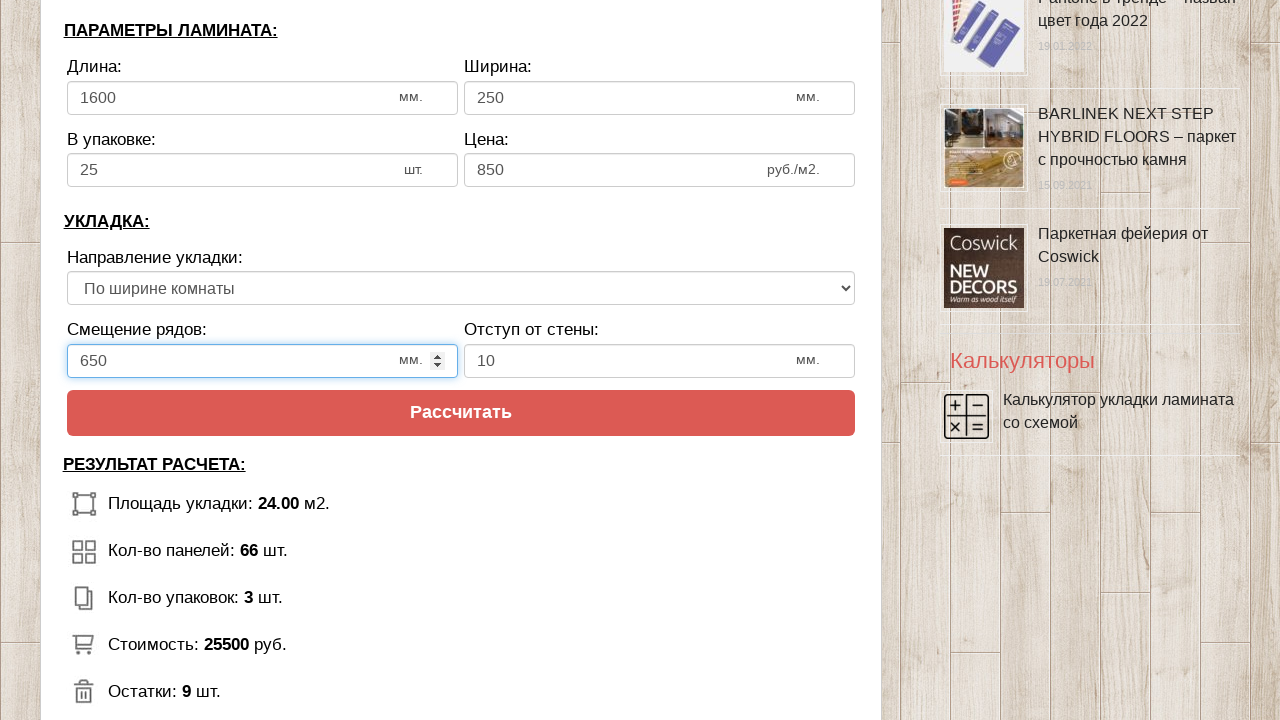

Clicked on wall distance input field at (660, 361) on input[name='calc_walldist']
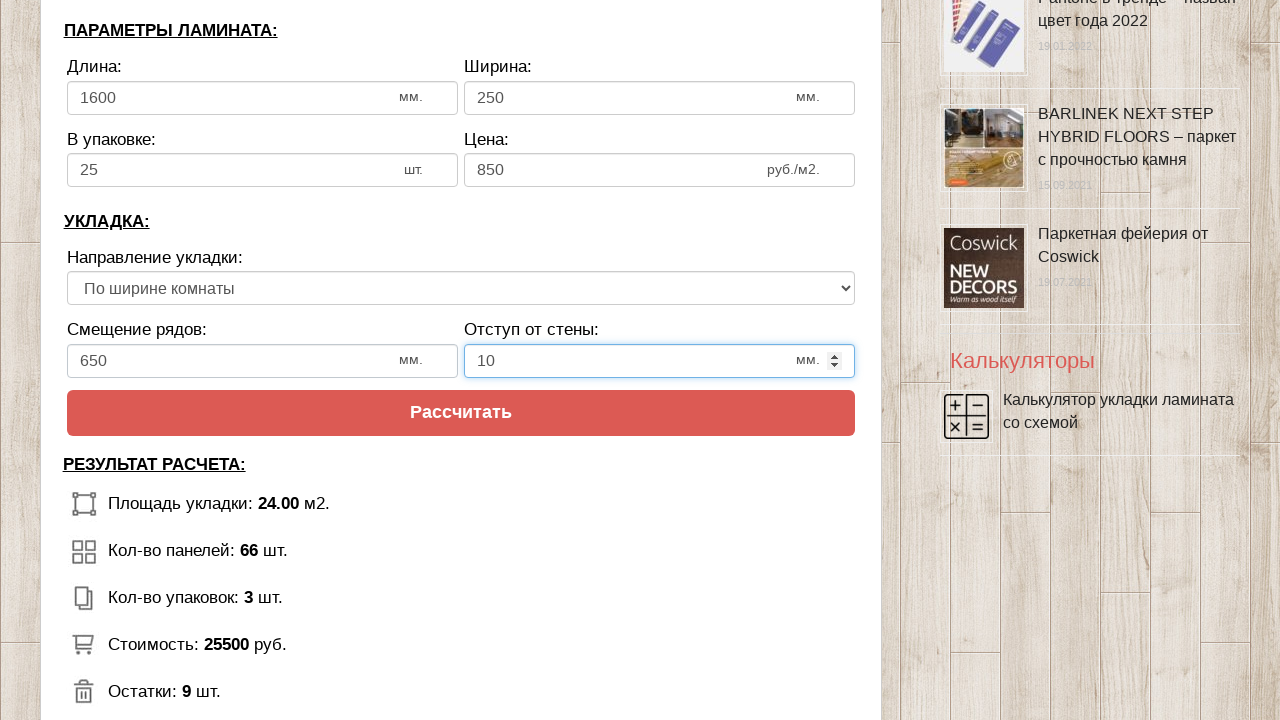

Entered wall distance value: 100 on input[name='calc_walldist']
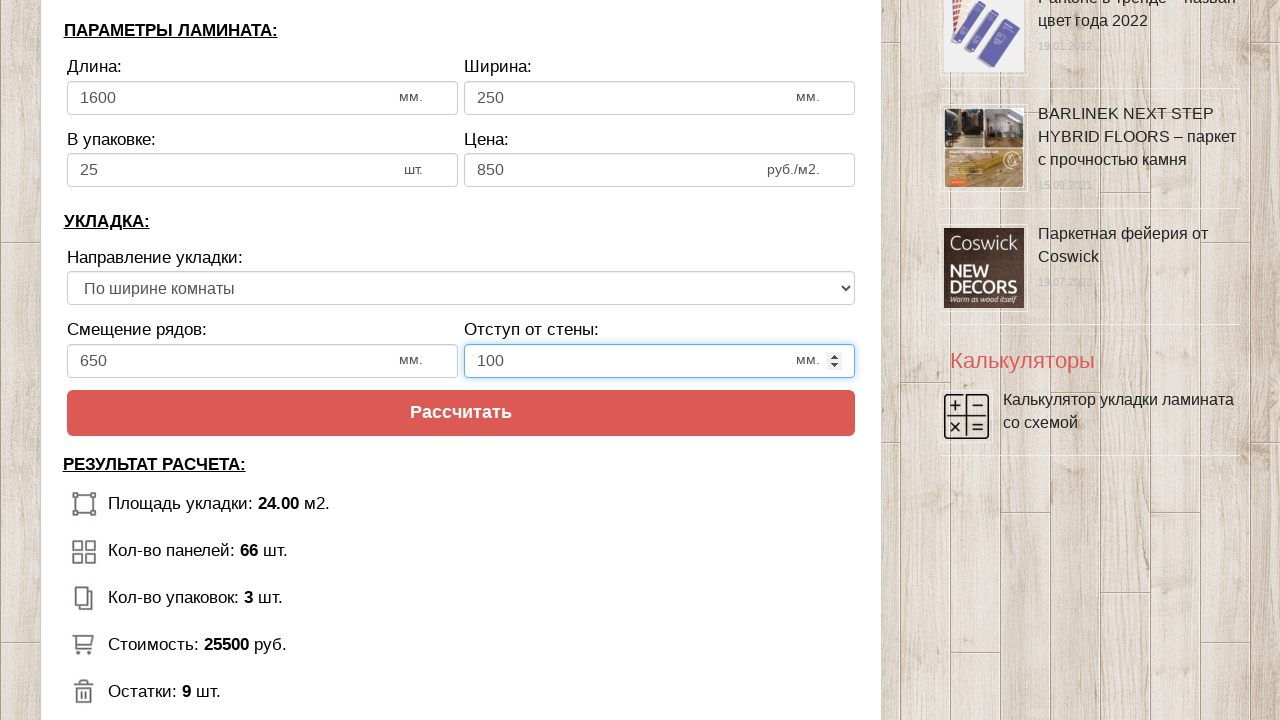

Clicked calculate button at (461, 413) on [value='Рассчитать']
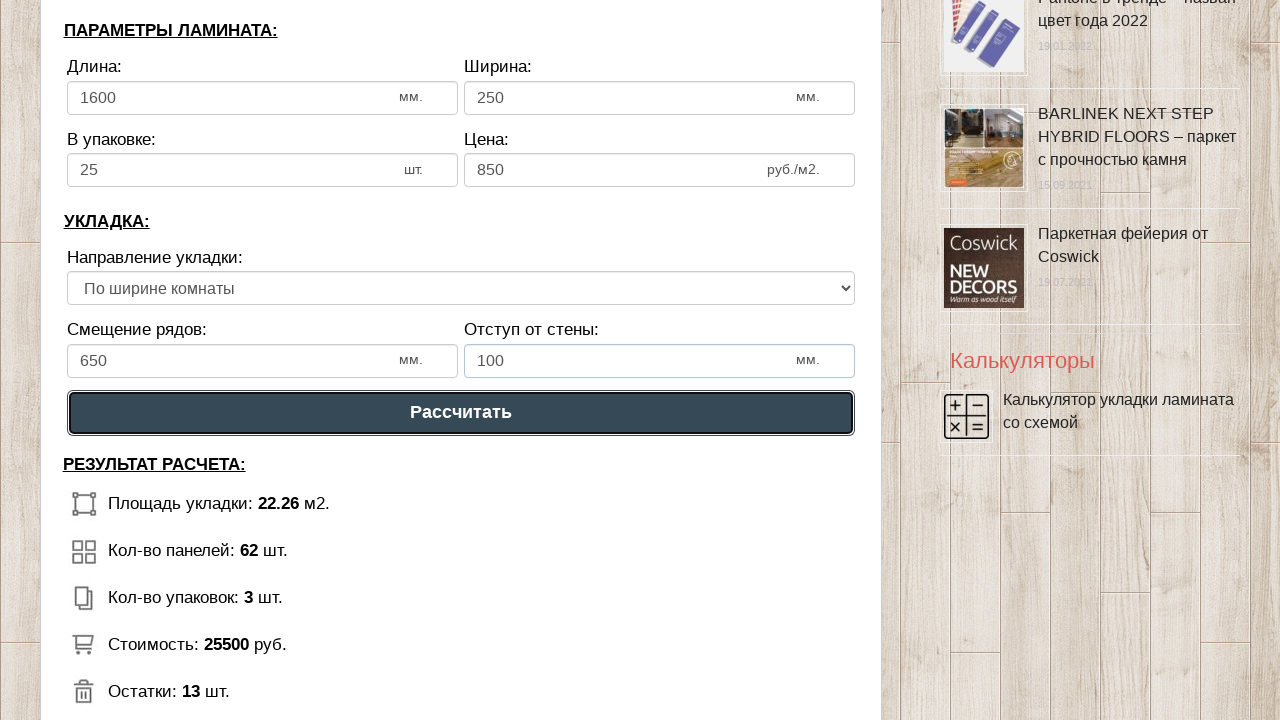

Laminate calculation results loaded successfully
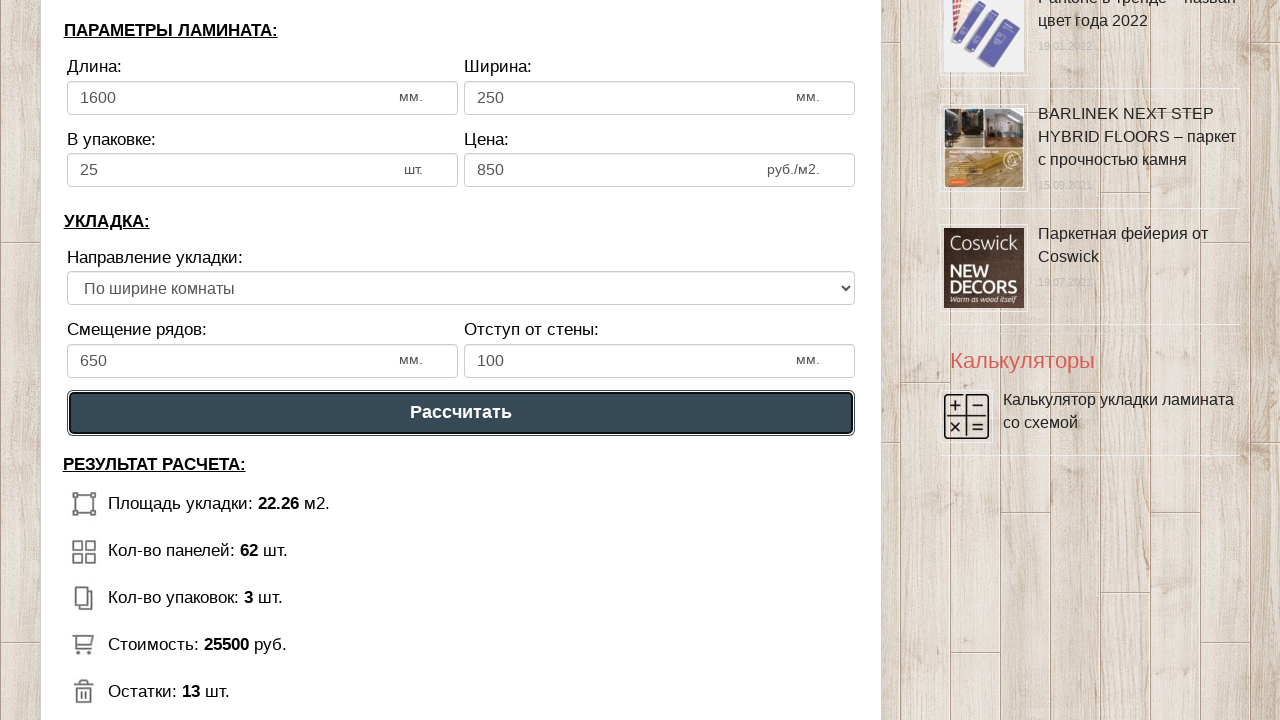

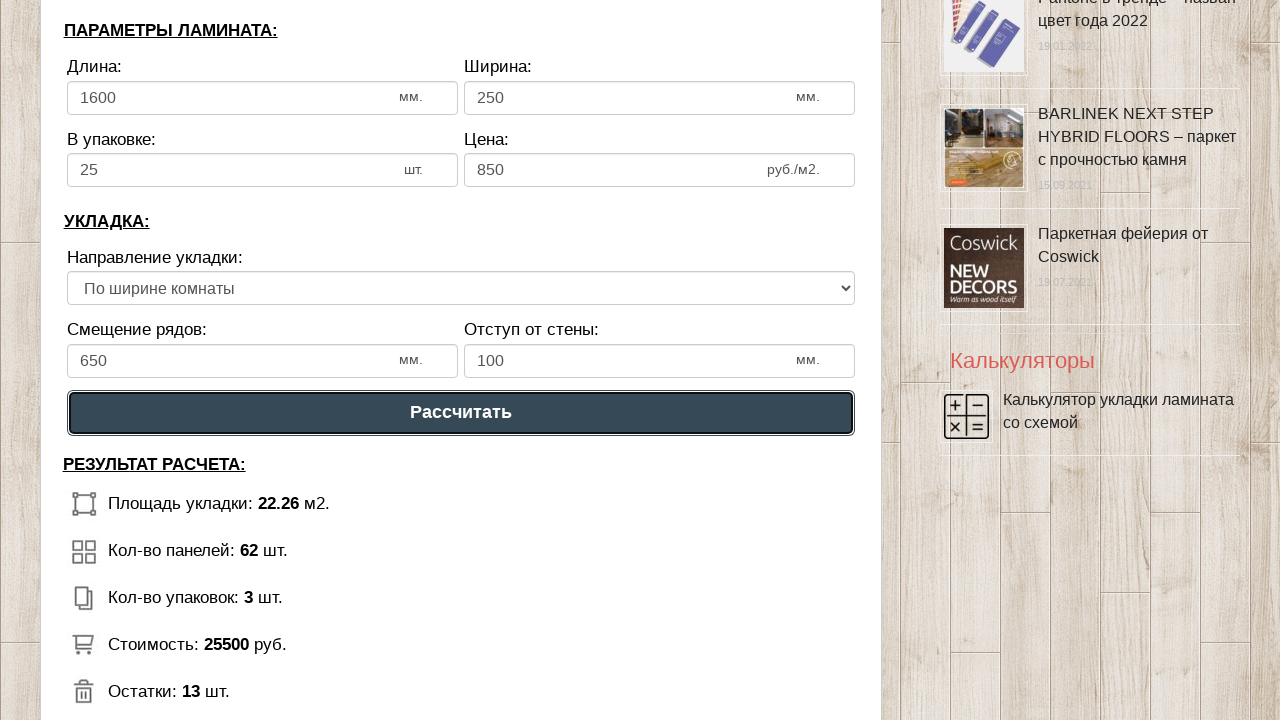